Navigates to a quotes website, clicks on the first author's link to view their biography page, and waits for the page to load.

Starting URL: https://quotes.toscrape.com

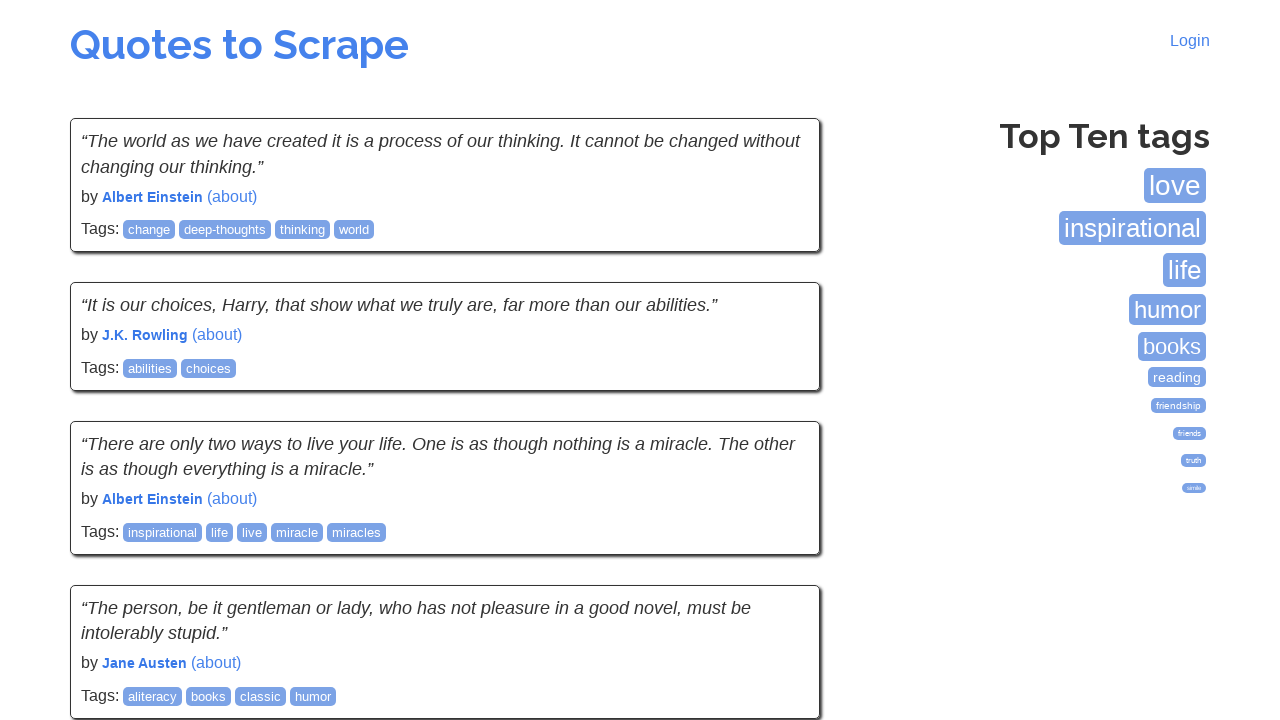

Navigated to quotes website
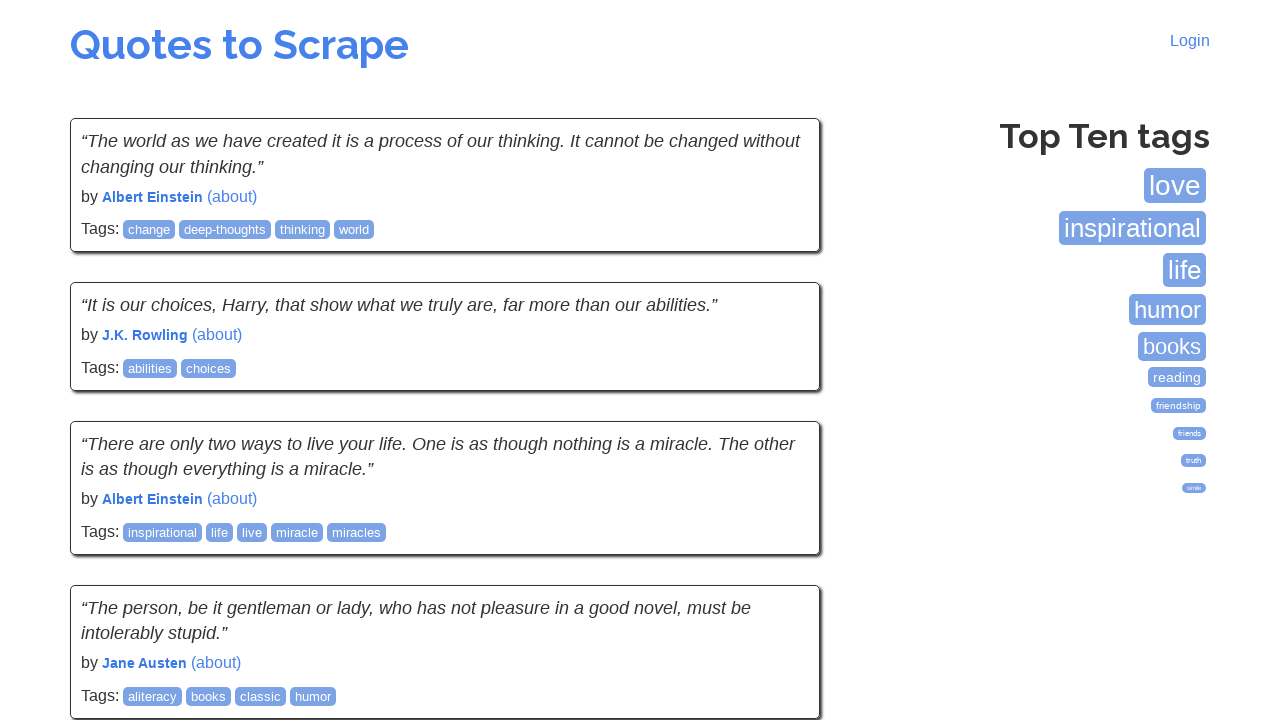

Retrieved href of first author link
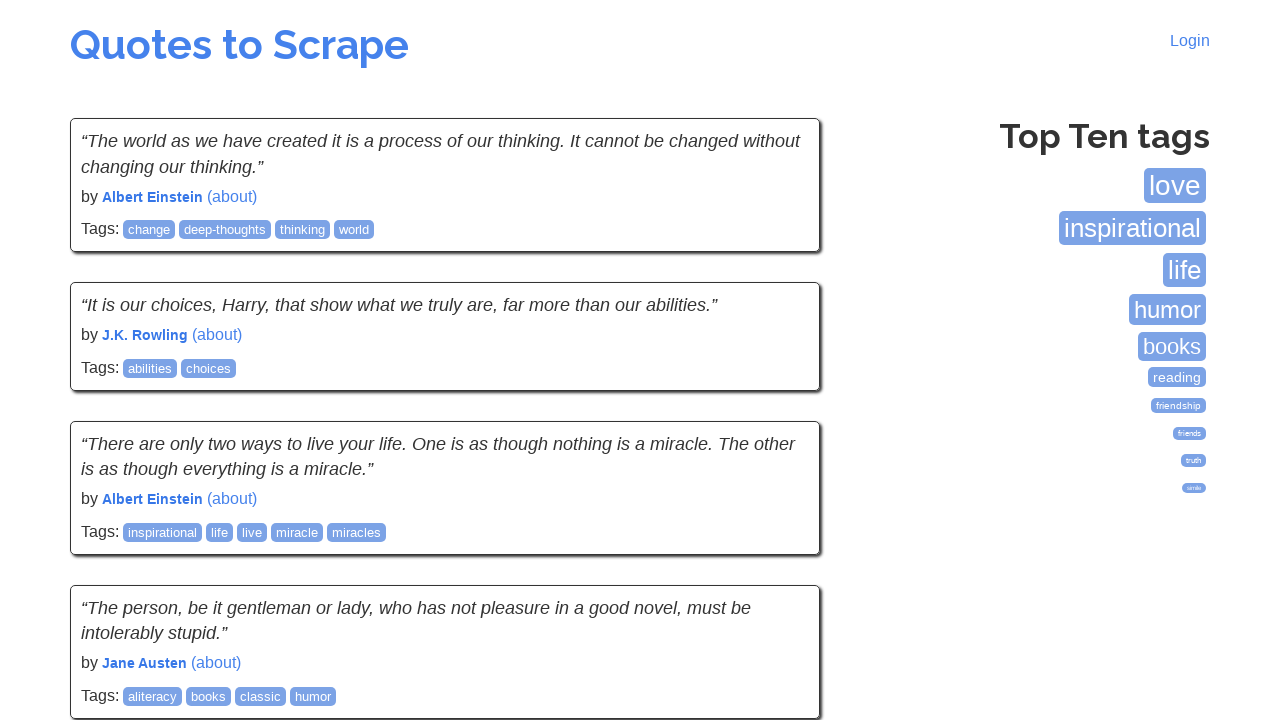

Clicked on first author link to view biography at (232, 196) on a[href="/author/Albert-Einstein"]
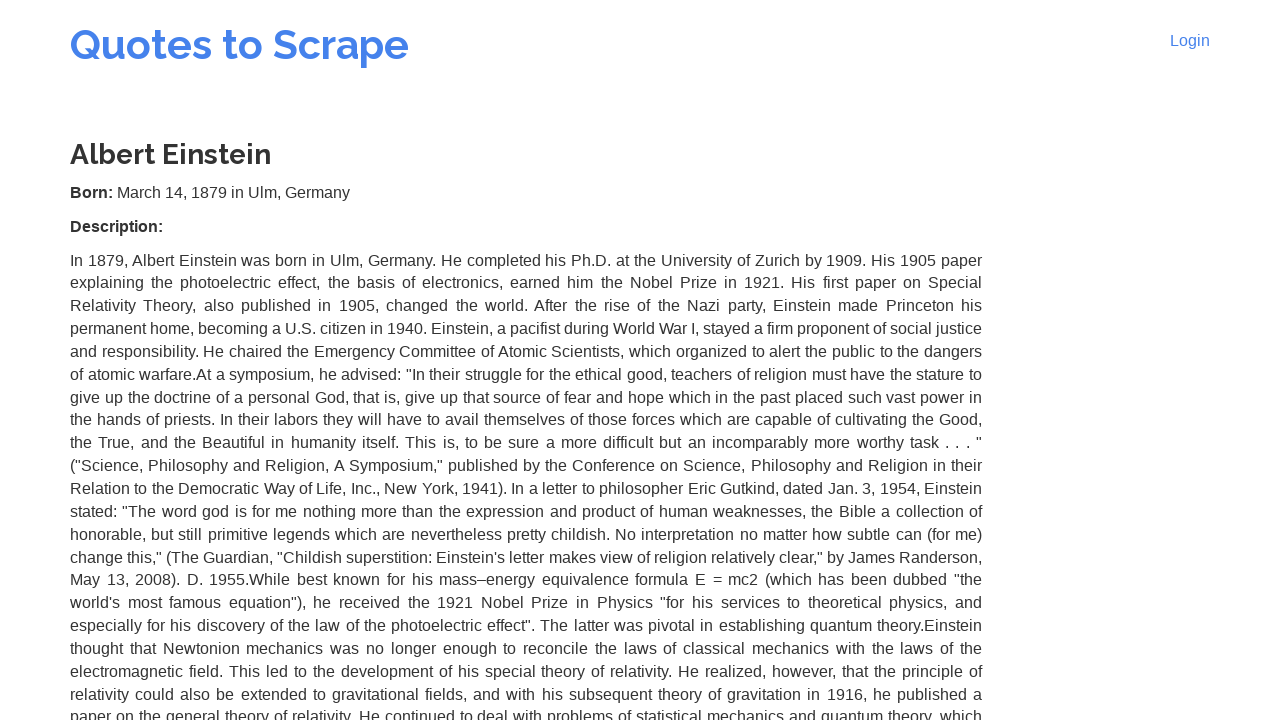

Author biography page loaded
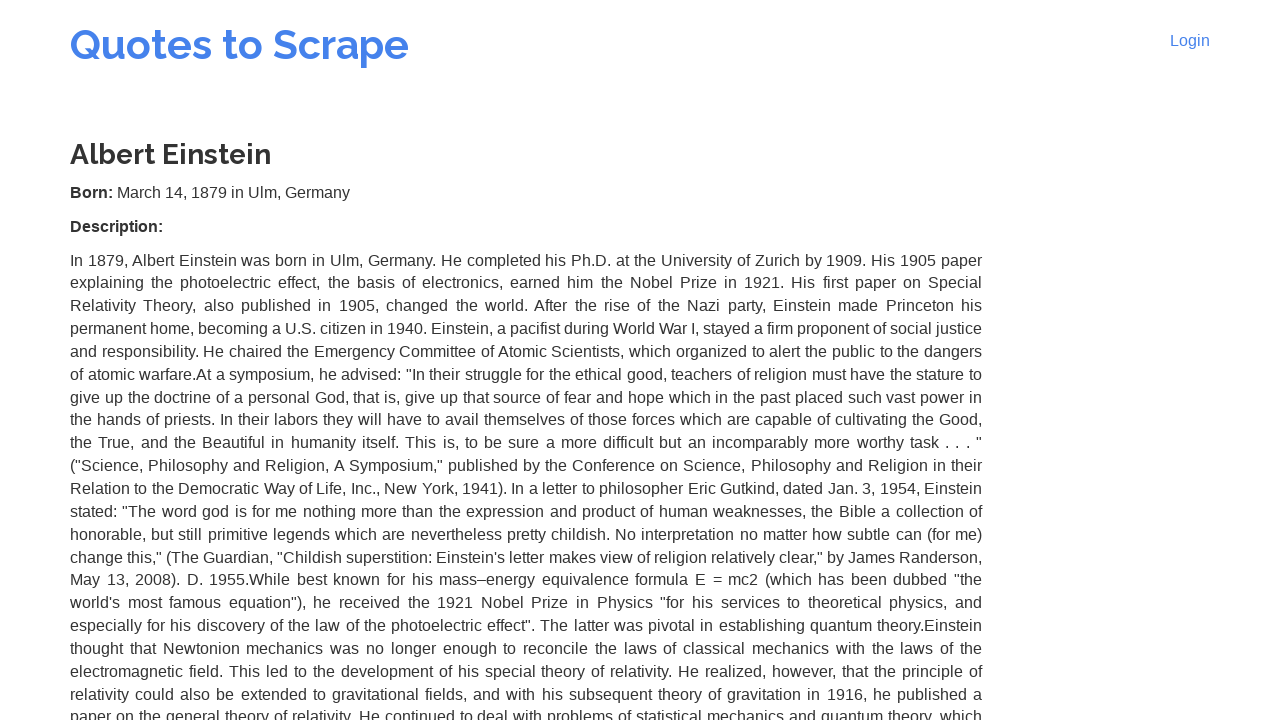

Author description section is visible
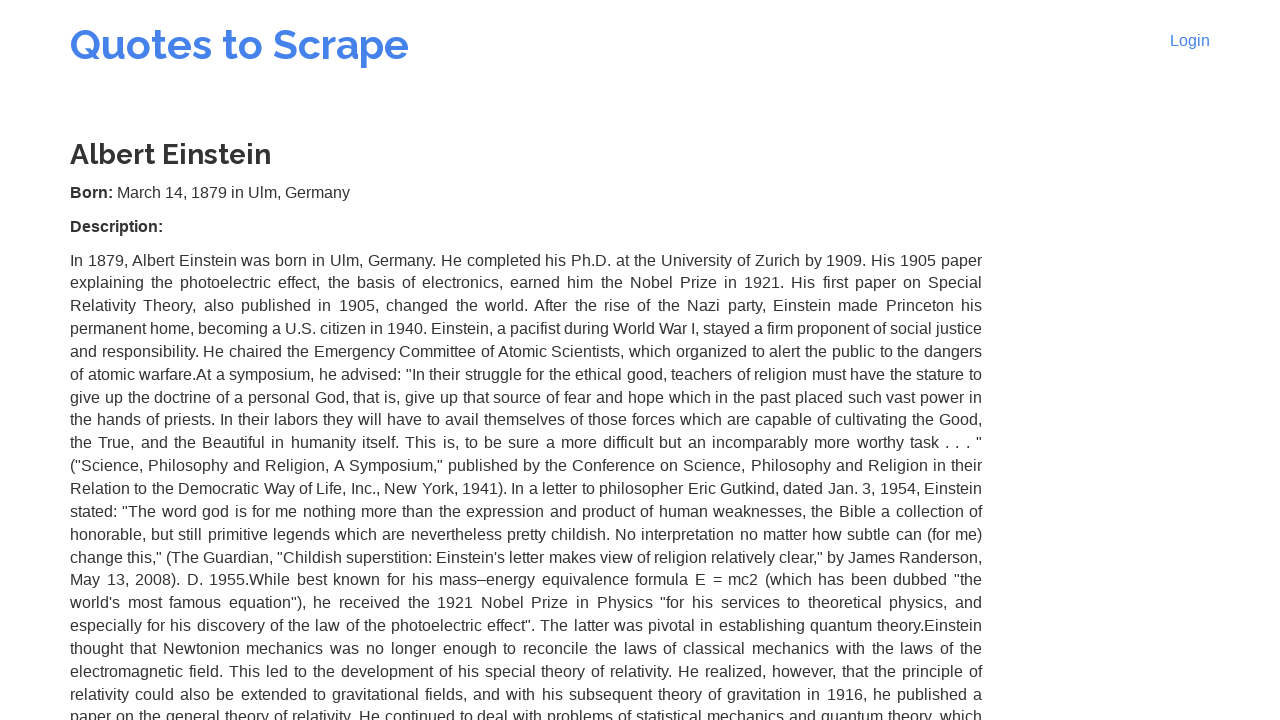

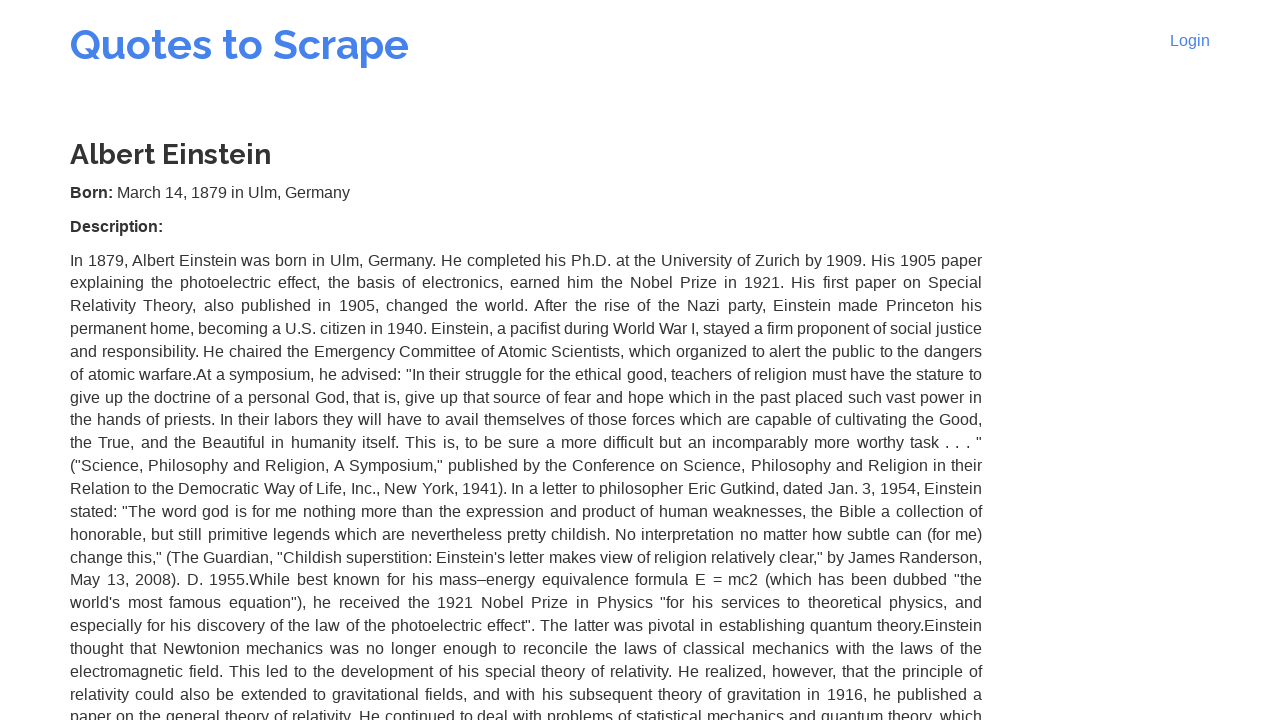